Navigates to FitPeo homepage and then to the Revenue Calculator page to verify navigation between pages works correctly.

Starting URL: https://www.fitpeo.com/

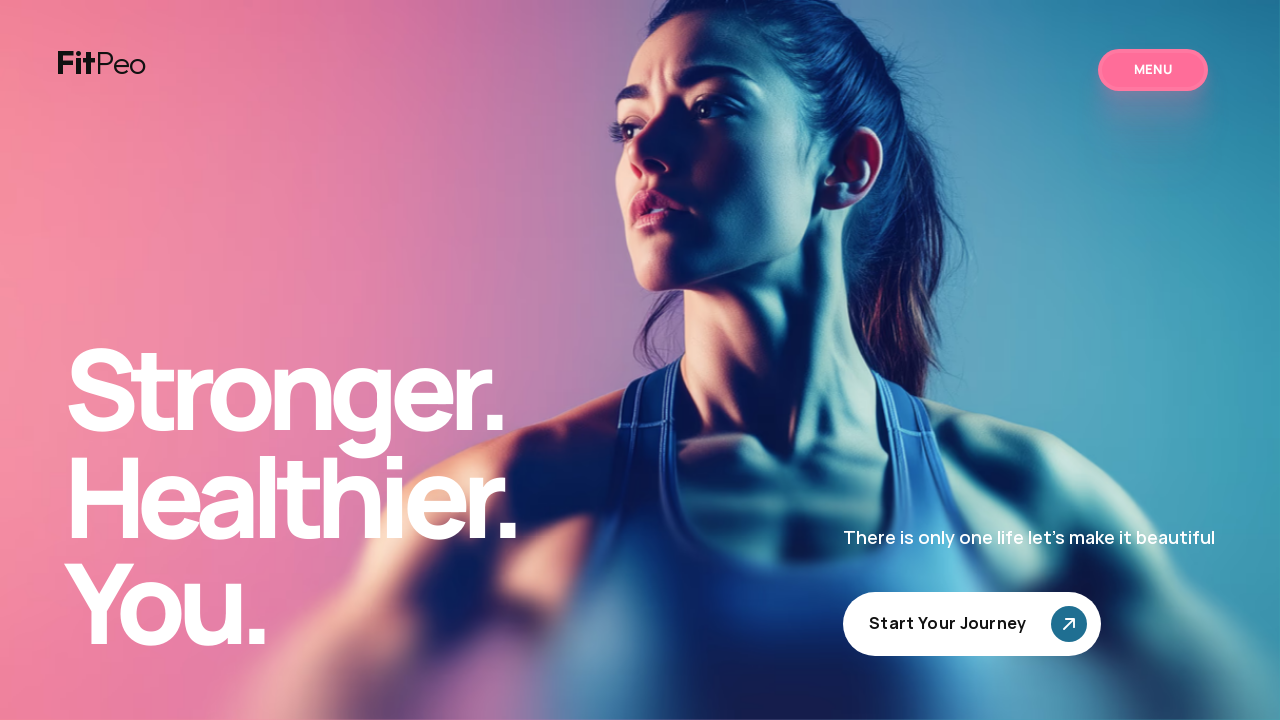

FitPeo homepage loaded successfully
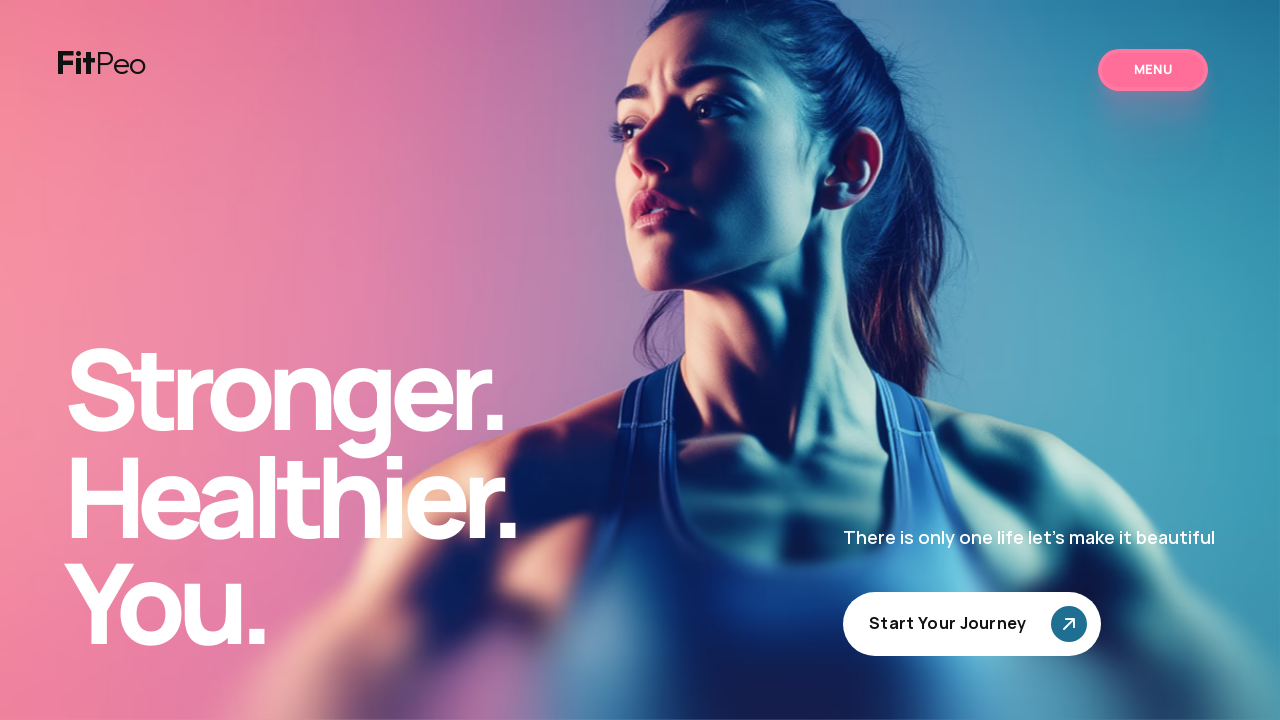

Navigated to FitPeo Revenue Calculator page
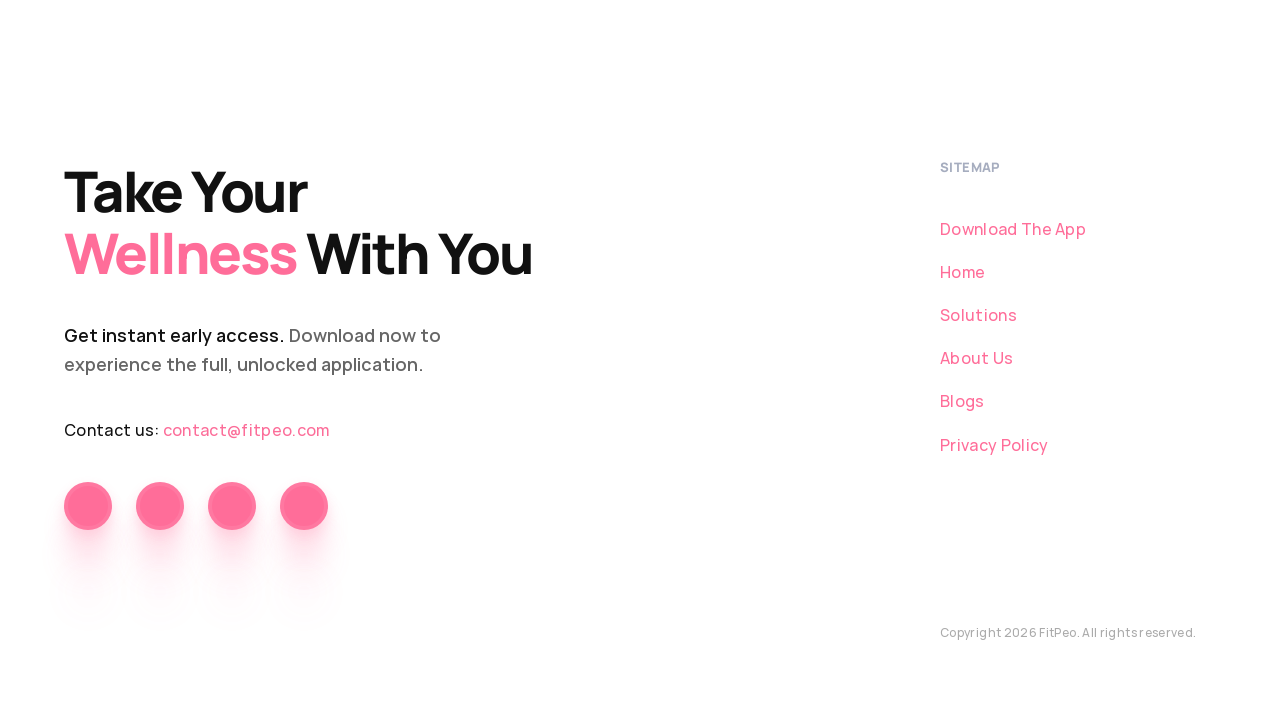

Revenue Calculator page loaded successfully
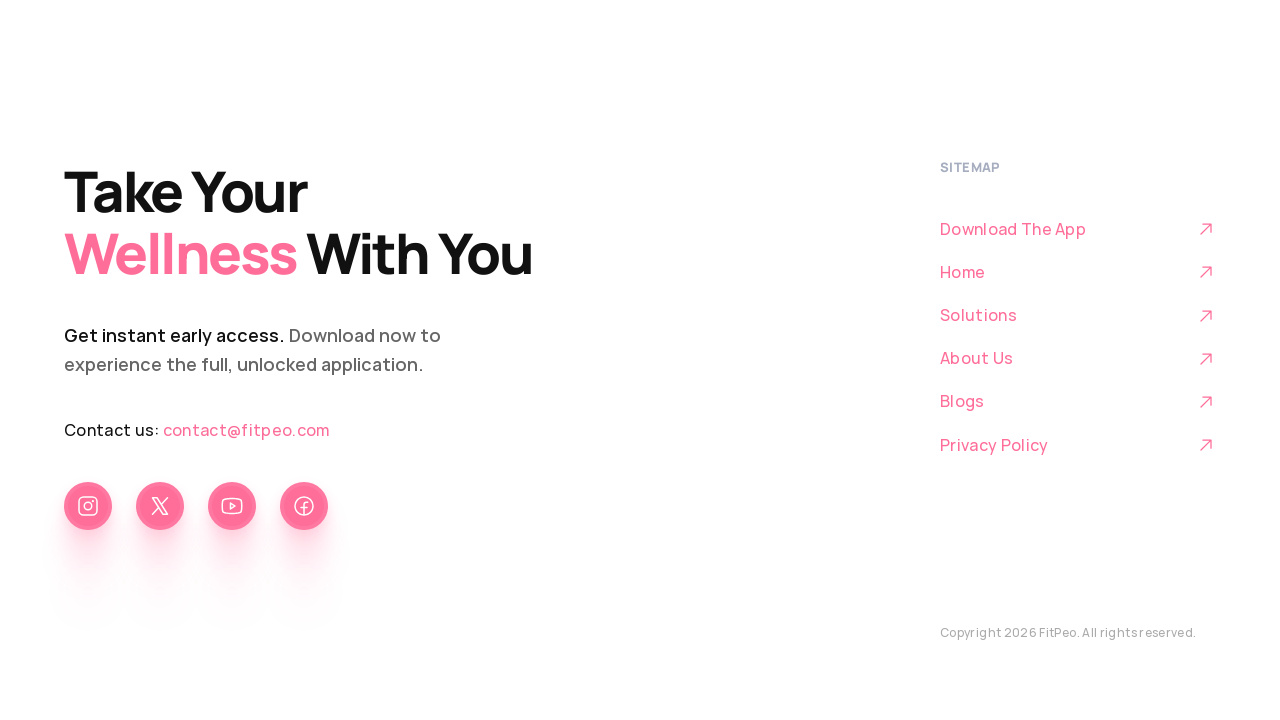

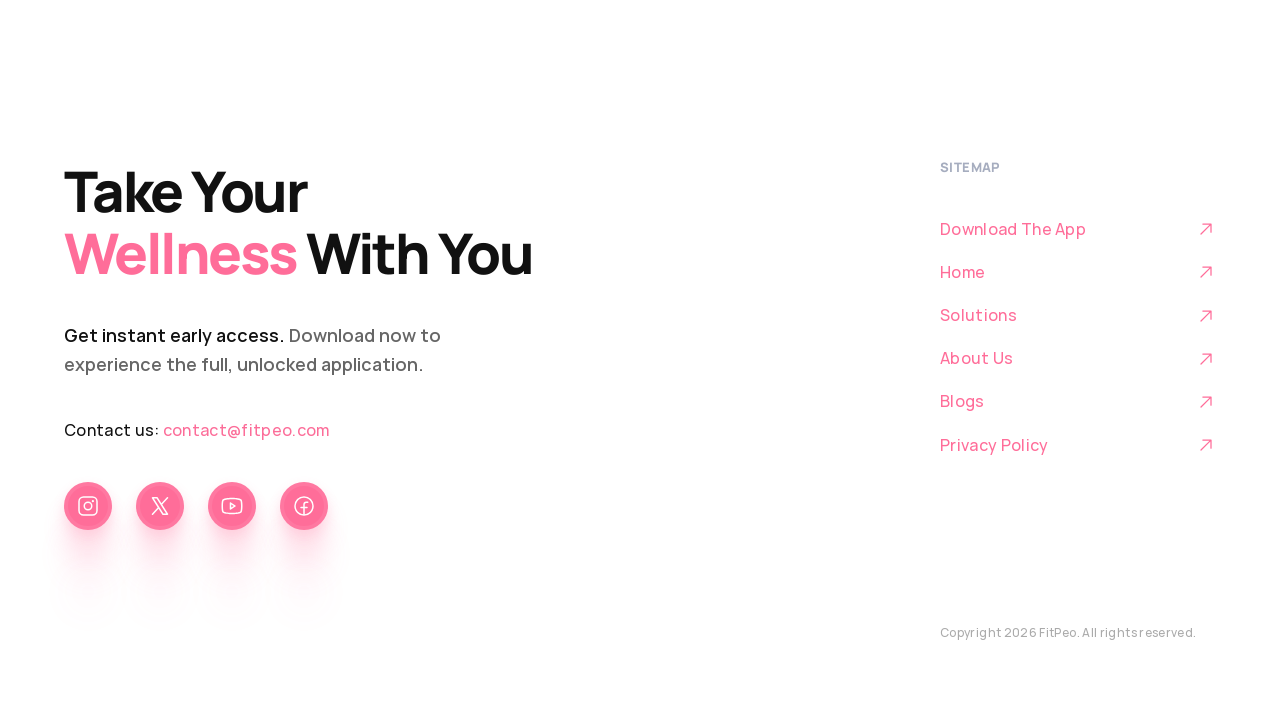